Tests search functionality on SeleniumBase documentation by searching for "SeleniumBase Recorder", clicking on the result containing "Recorder", and verifying the page title contains "Recorder Mode"

Starting URL: https://seleniumbase.io/help_docs/how_it_works/

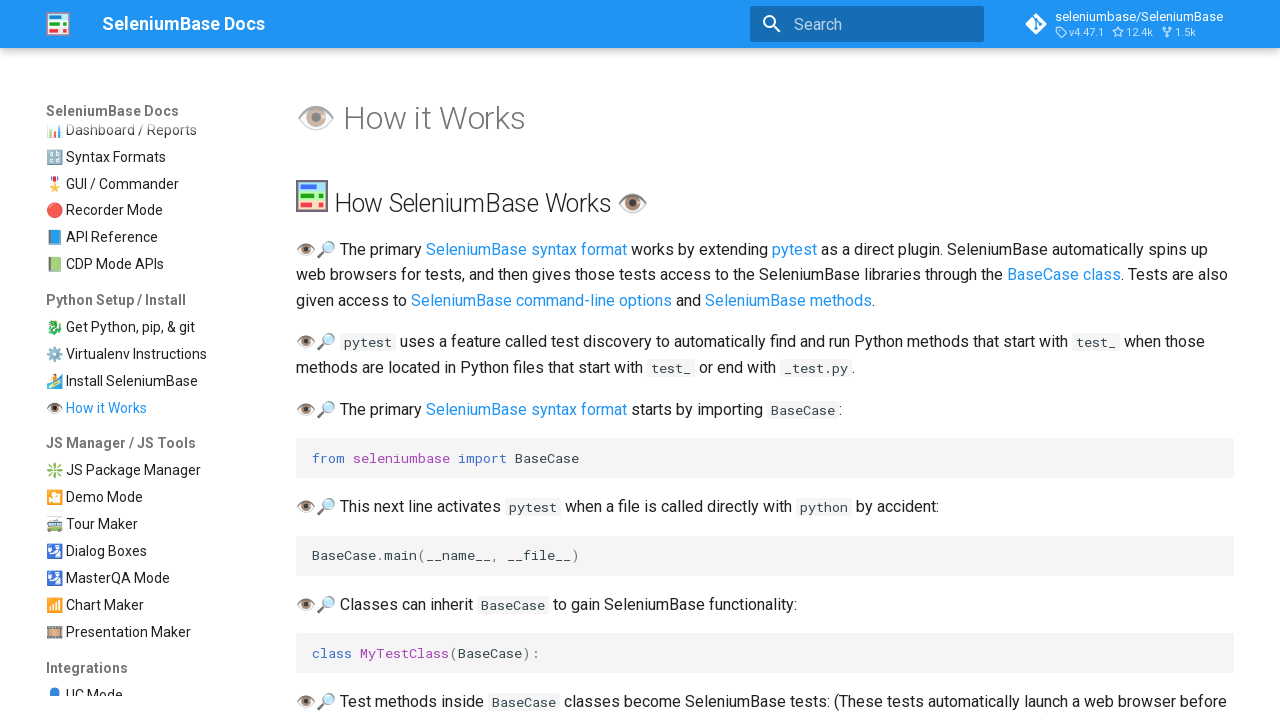

Filled search field with 'SeleniumBase Recorder' on input[aria-label="Search"]
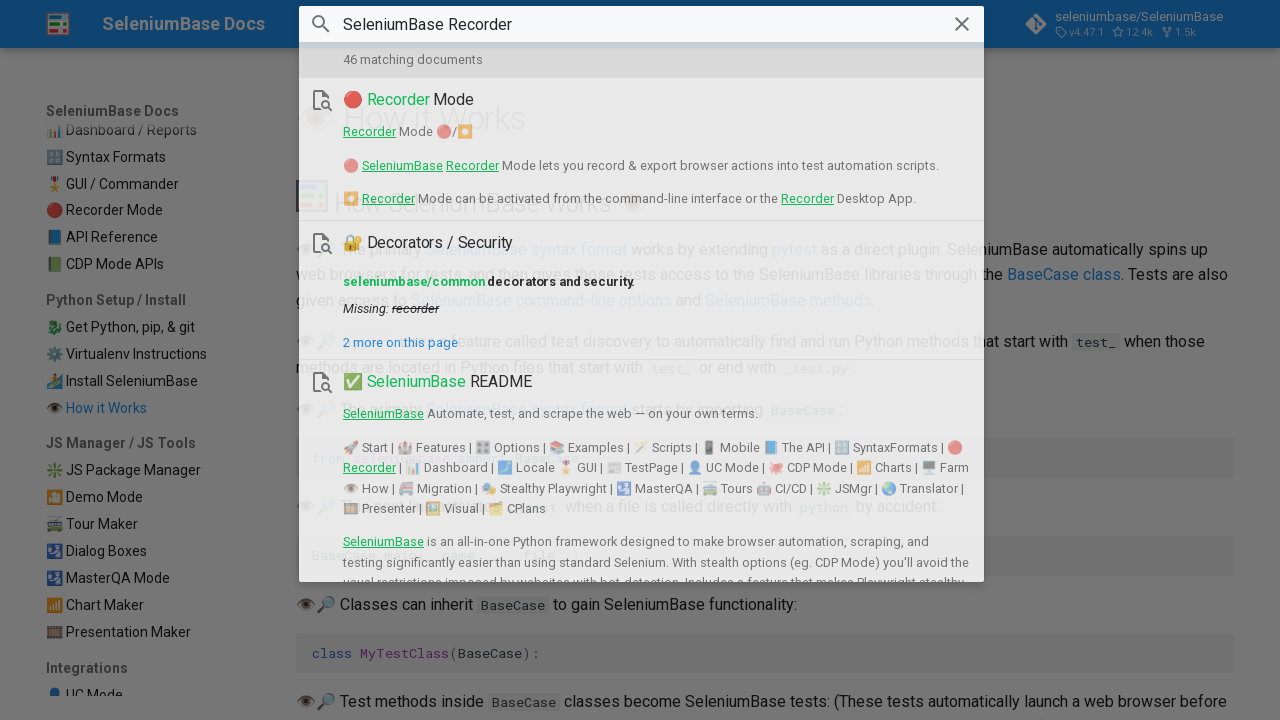

Clicked search result containing 'Recorder' at (395, 100) on mark:has-text("Recorder")
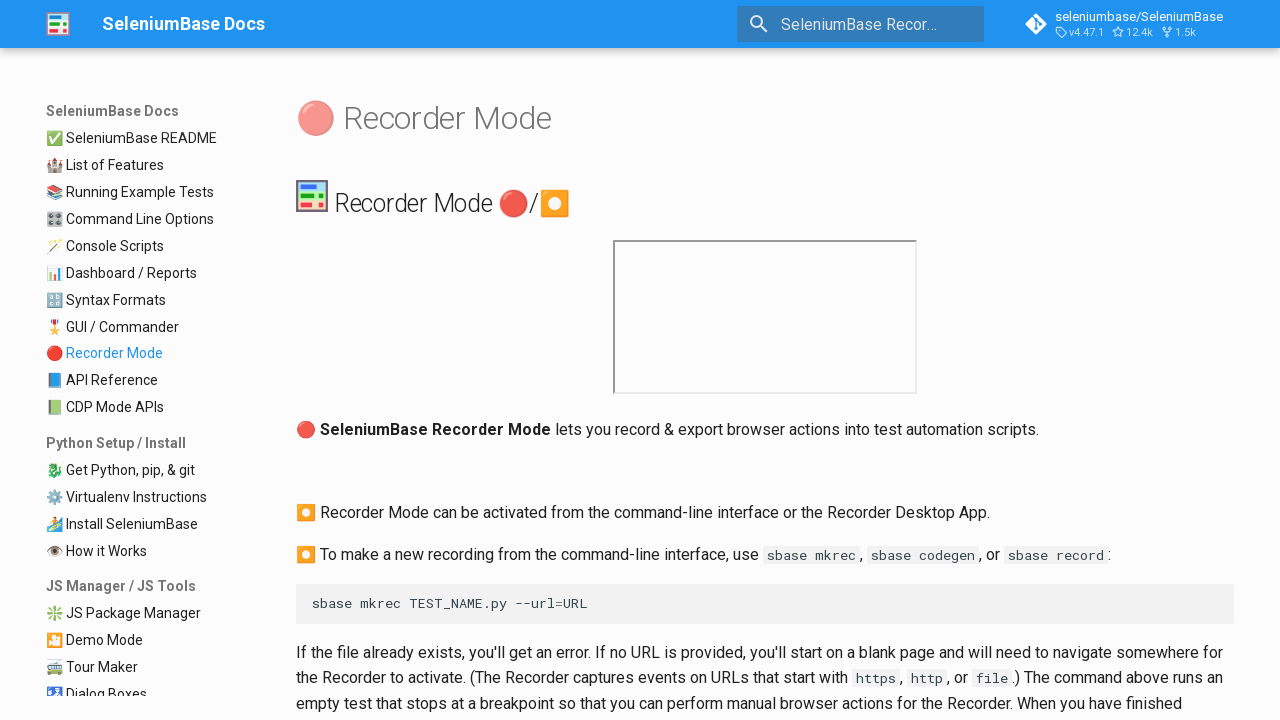

Verified page title contains 'Recorder Mode'
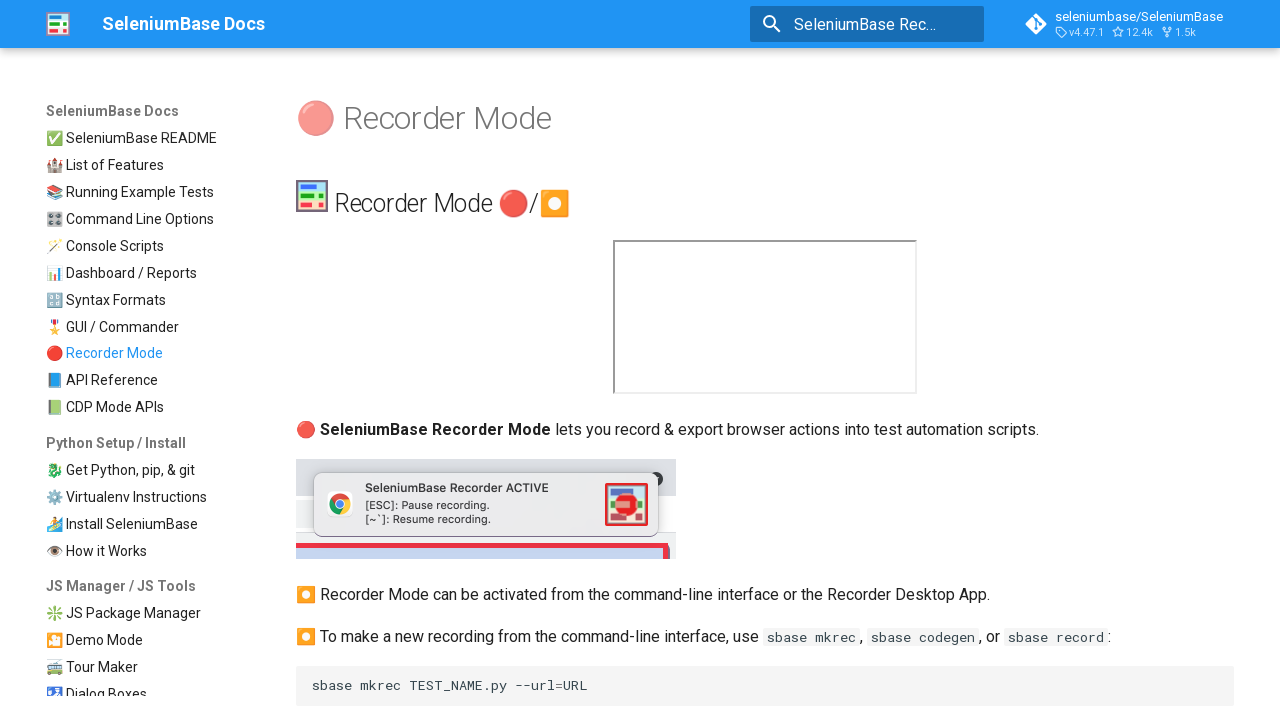

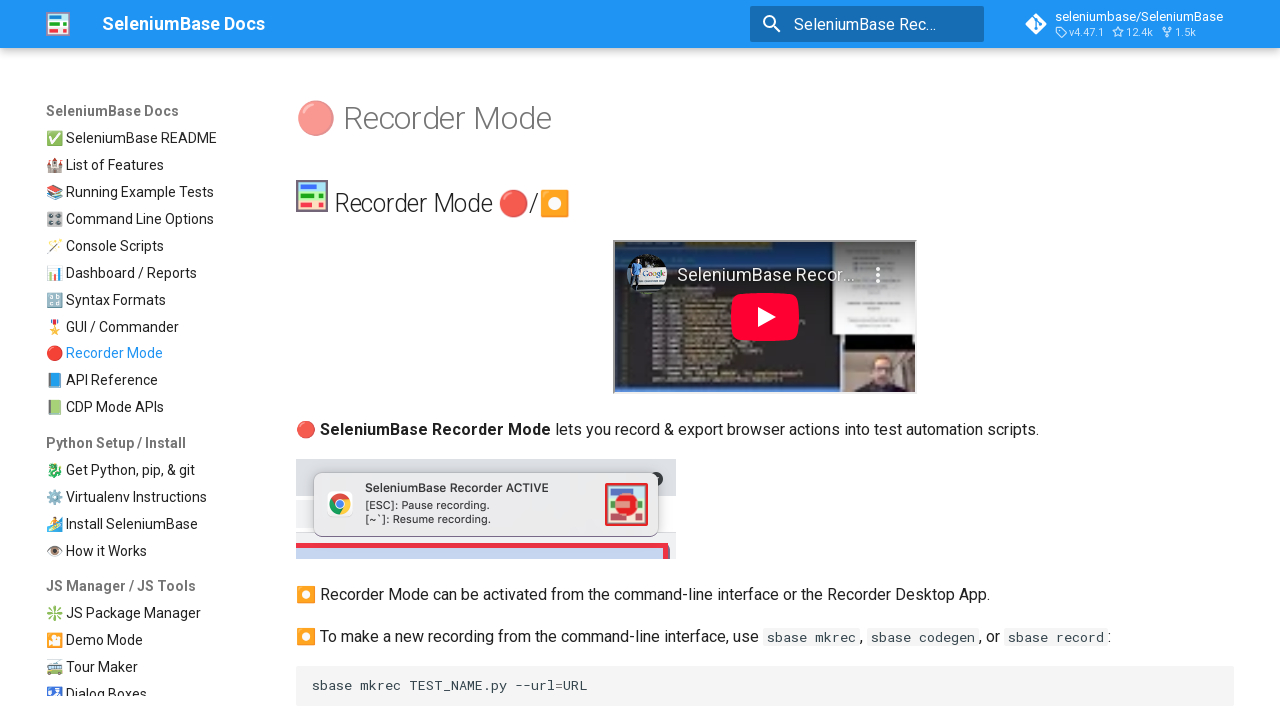